Tests that clicking the Beliefs button navigates to the beliefs page

Starting URL: https://dev.fcccanada.ca/about

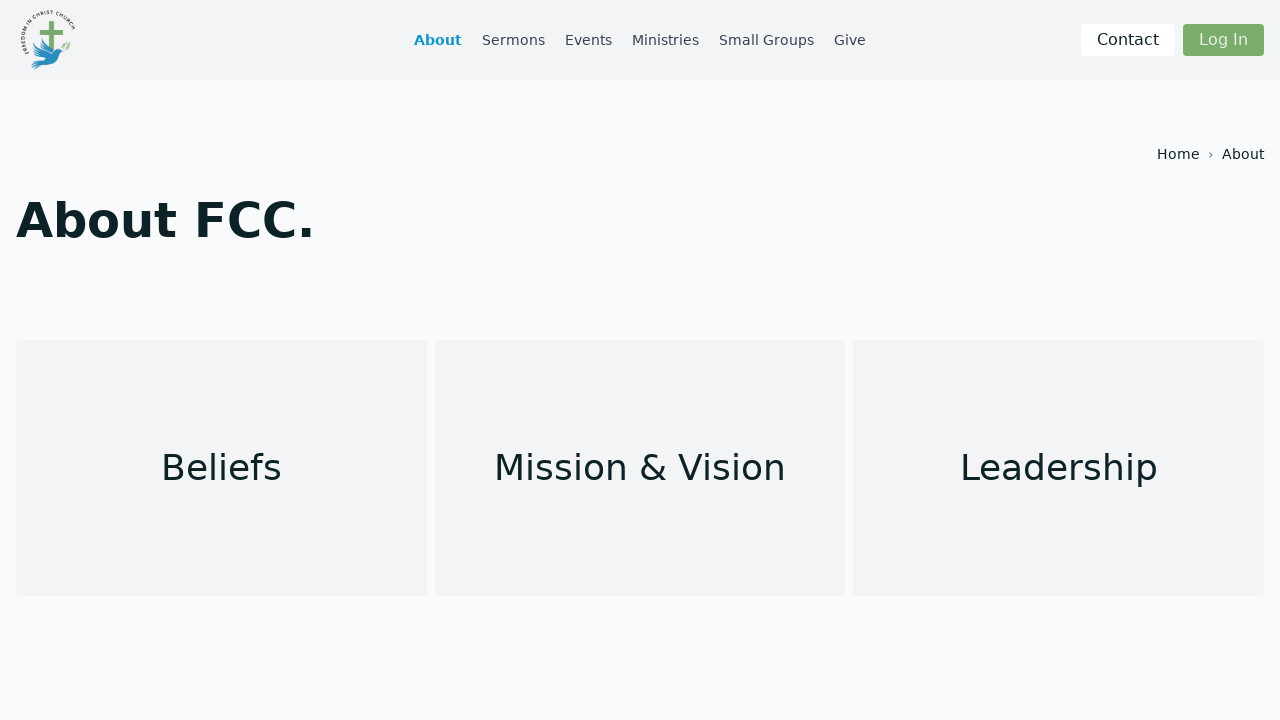

Clicked Beliefs button at (221, 468) on internal:text="Beliefs"i
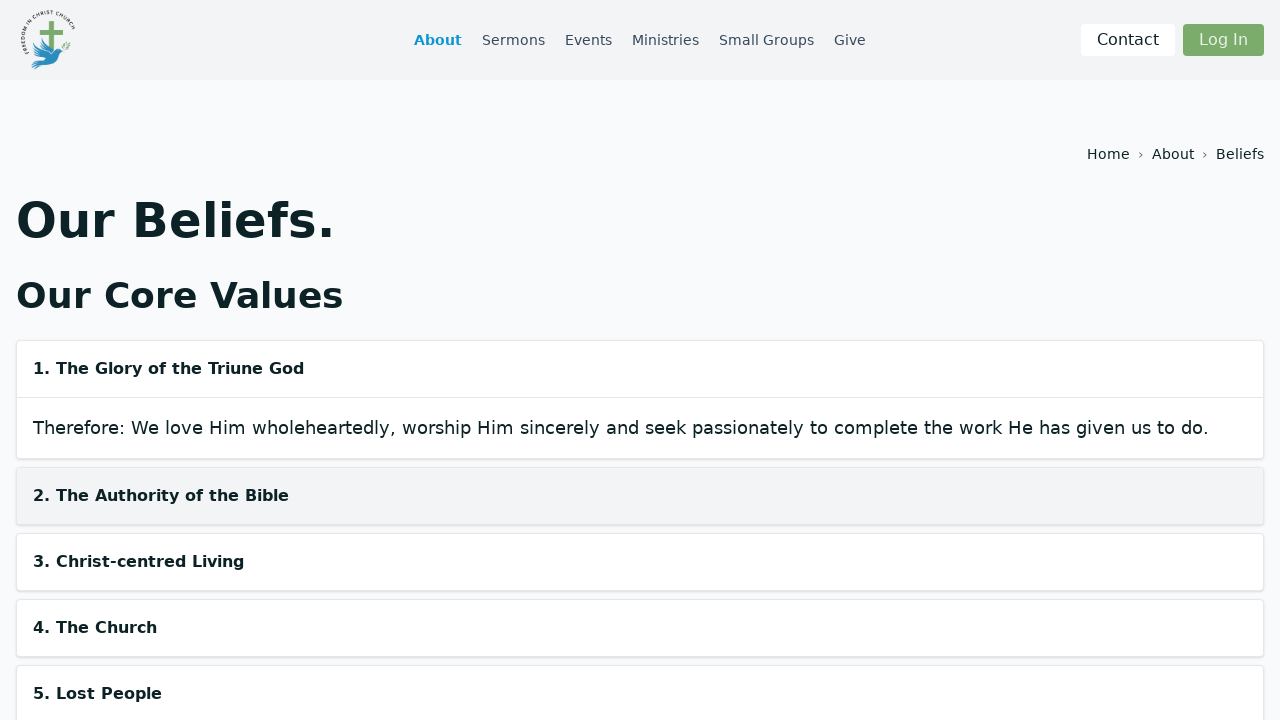

Navigated to beliefs page
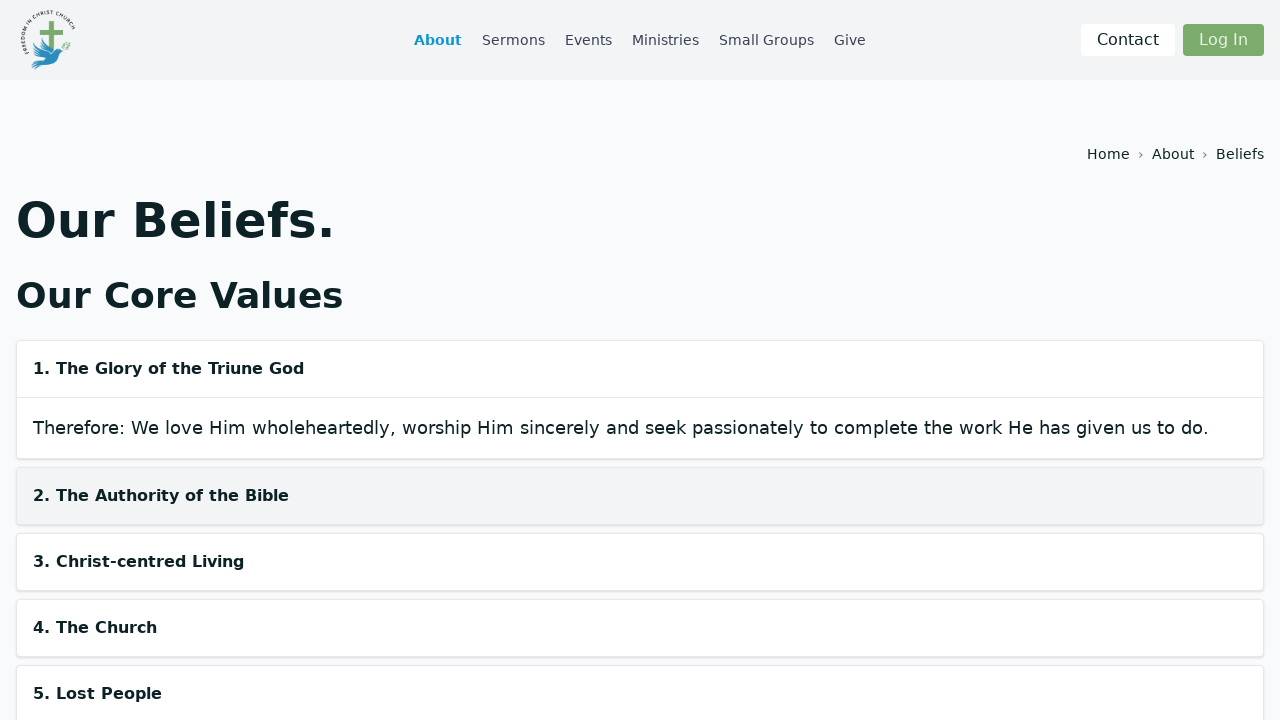

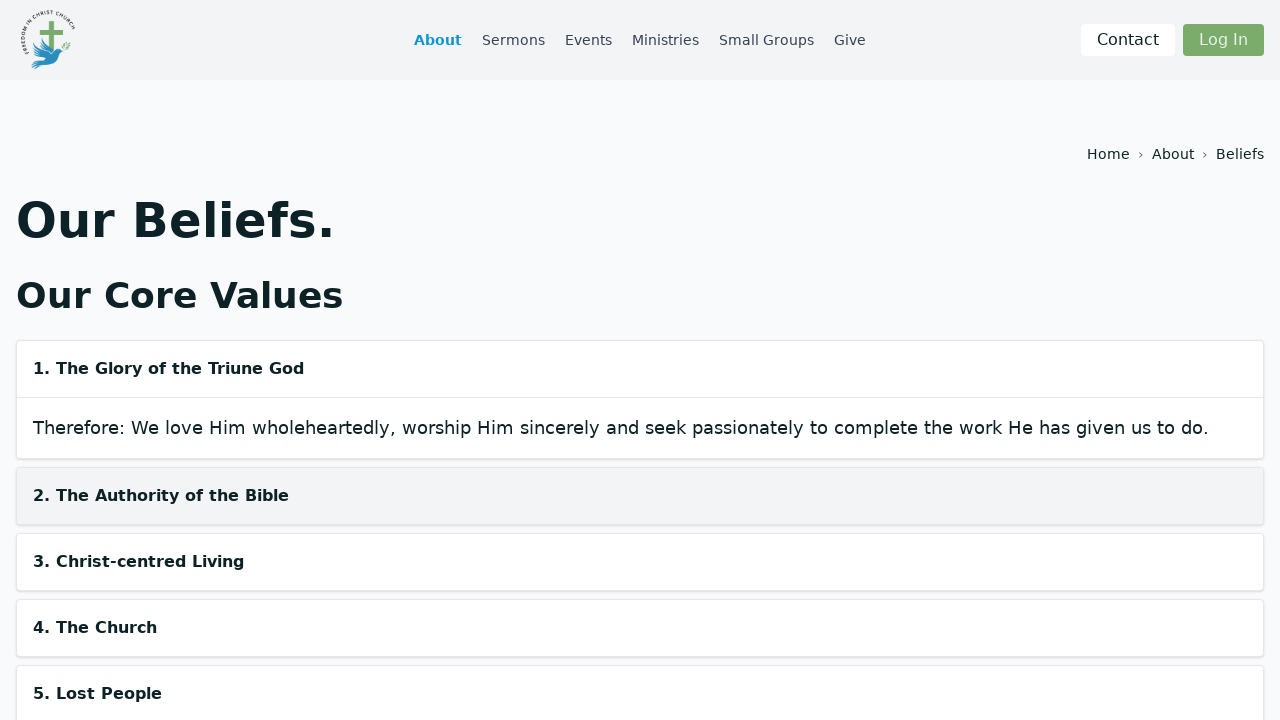